Tests JavaScript alert handling by entering a name, triggering an alert, accepting it, then triggering a confirm dialog and dismissing it.

Starting URL: https://rahulshettyacademy.com/AutomationPractice/

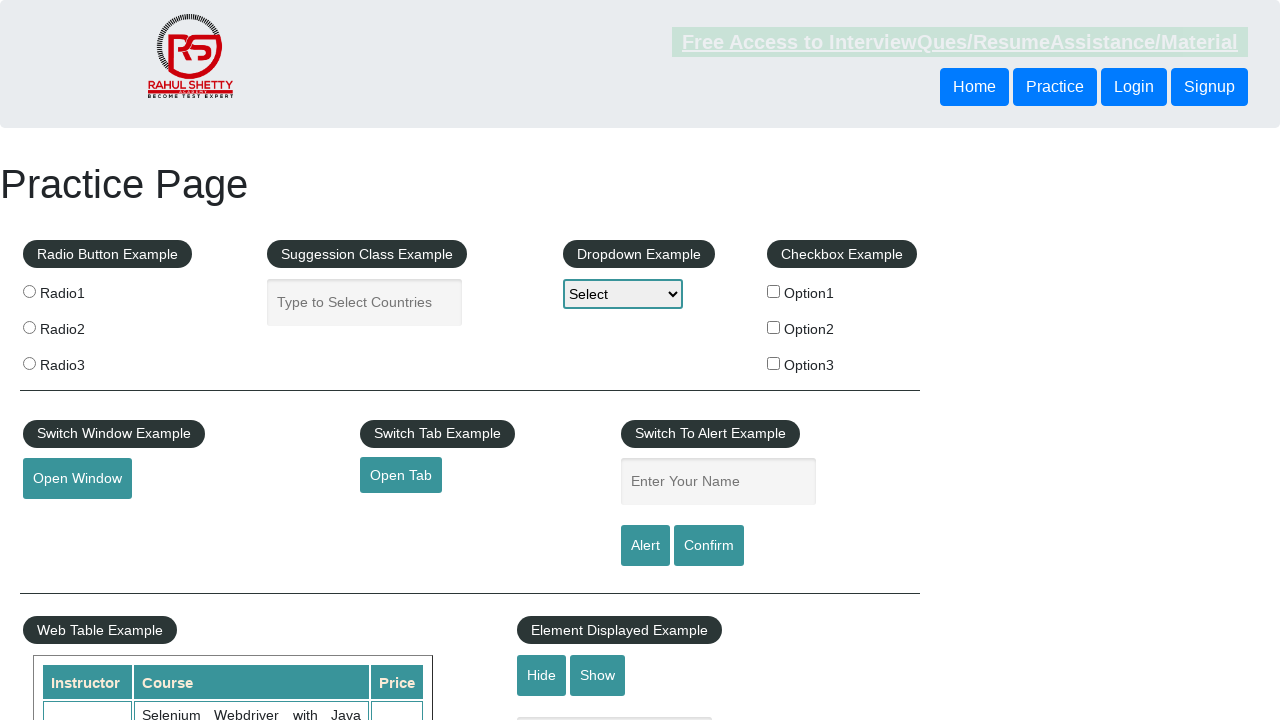

Filled name field with 'Neeraja' on #name
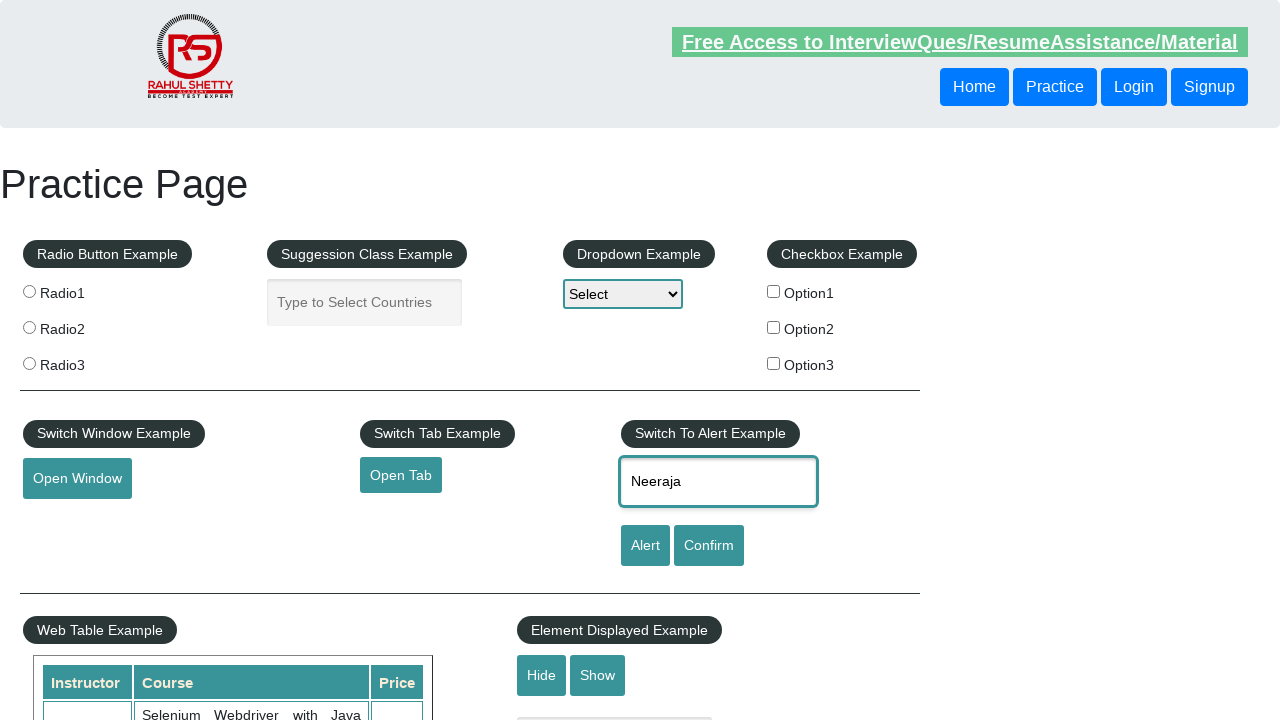

Clicked alert button to trigger JavaScript alert at (645, 546) on #alertbtn
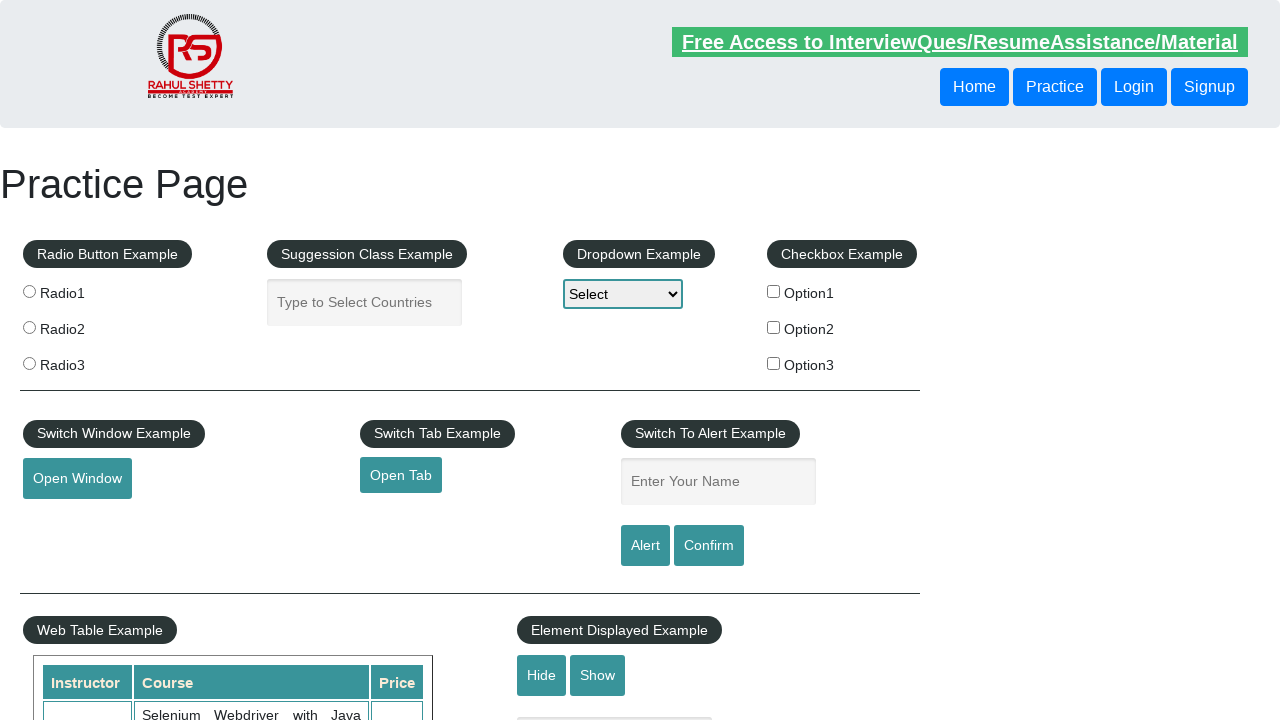

Set up dialog handler to accept alerts
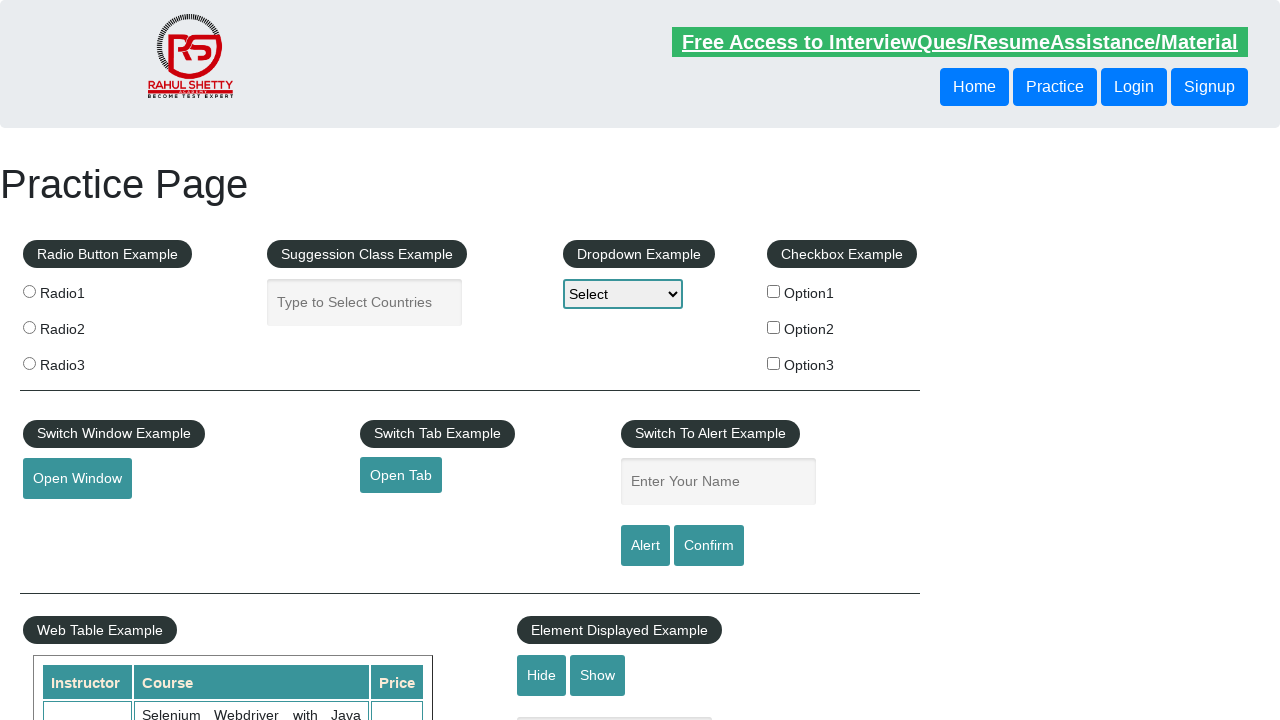

Alert dialog accepted and dismissed after brief wait
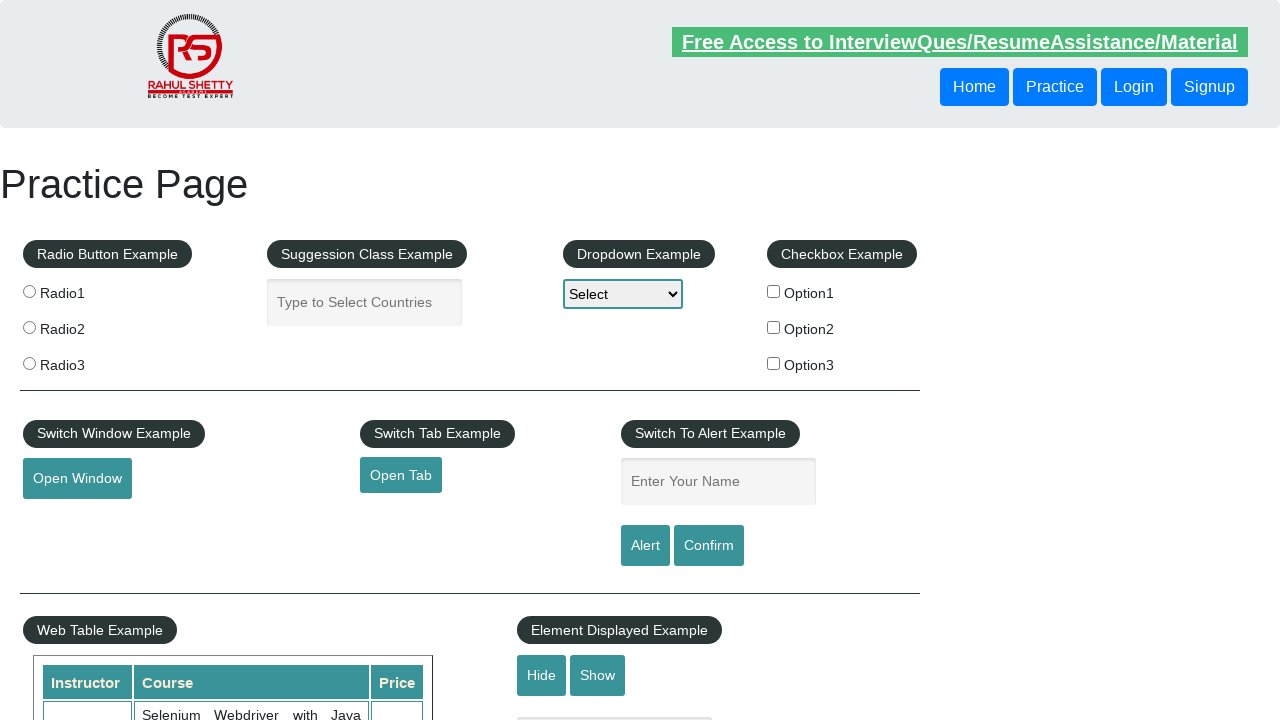

Set up dialog handler to dismiss confirm dialogs
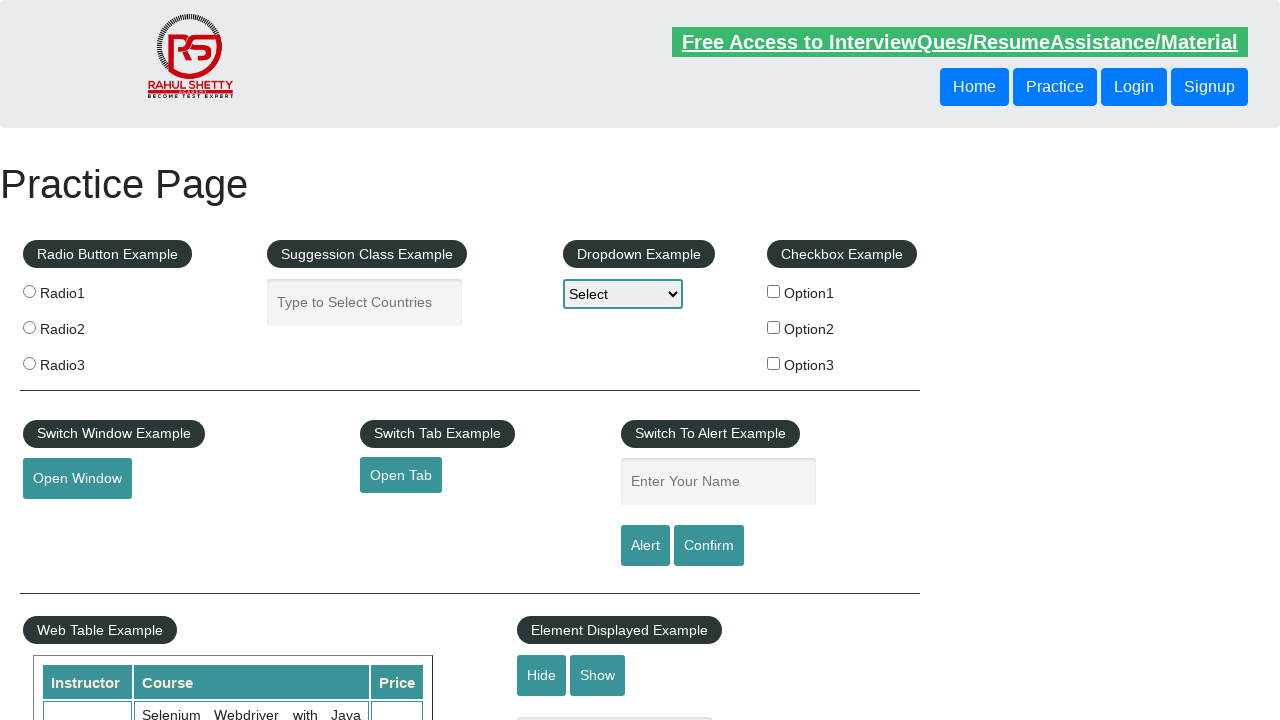

Clicked confirm button to trigger confirm dialog at (709, 546) on #confirmbtn
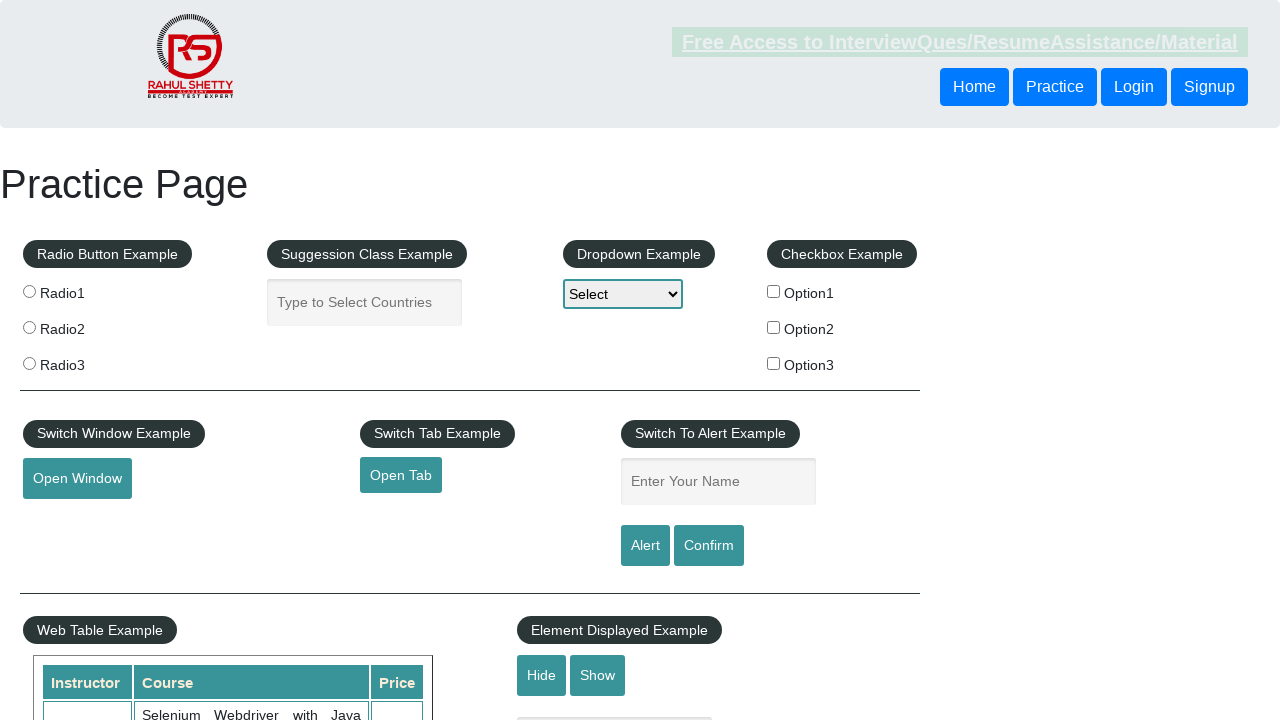

Confirm dialog dismissed after brief wait
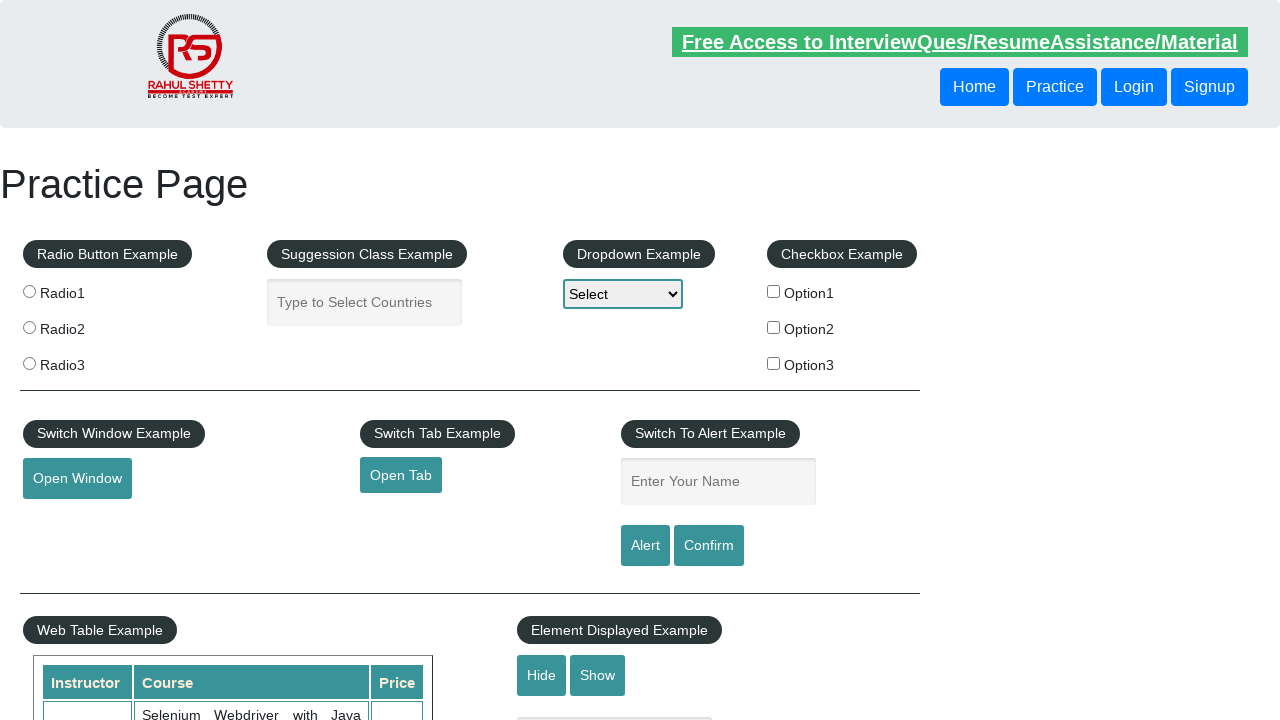

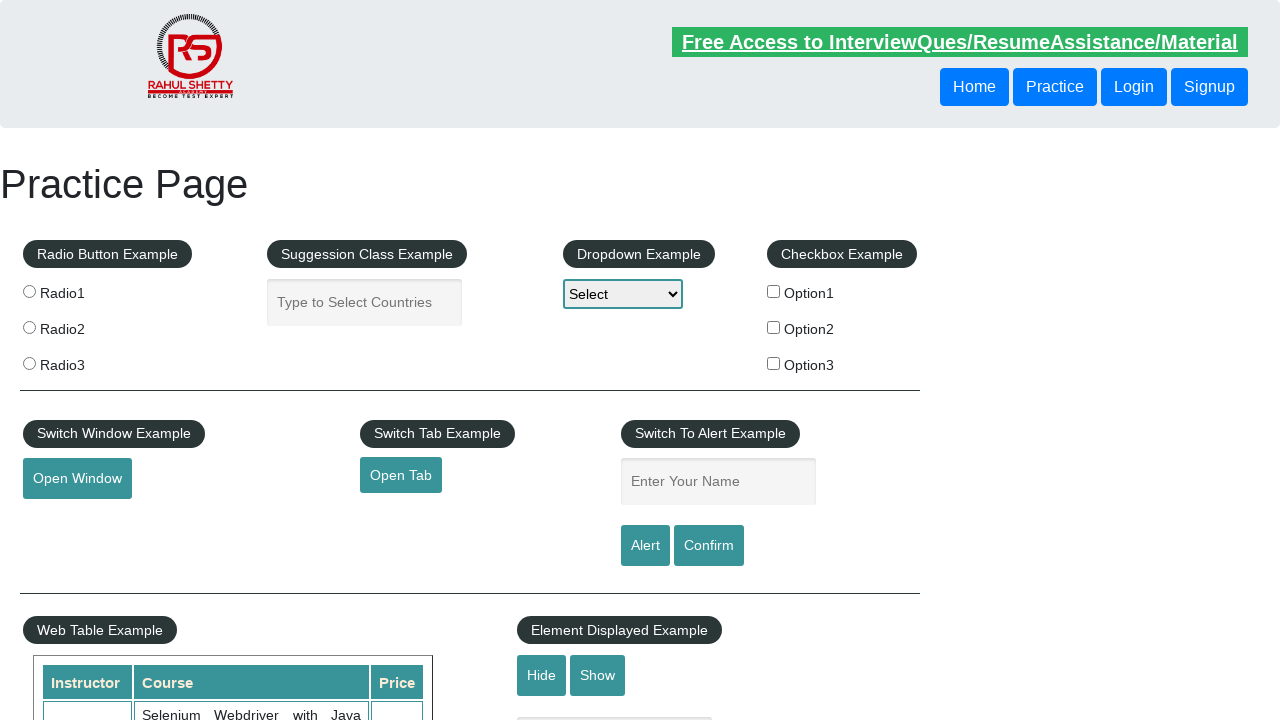